Tests multi-window handling by opening popup windows, switching between them, and interacting with elements in different windows

Starting URL: https://omayo.blogspot.com/

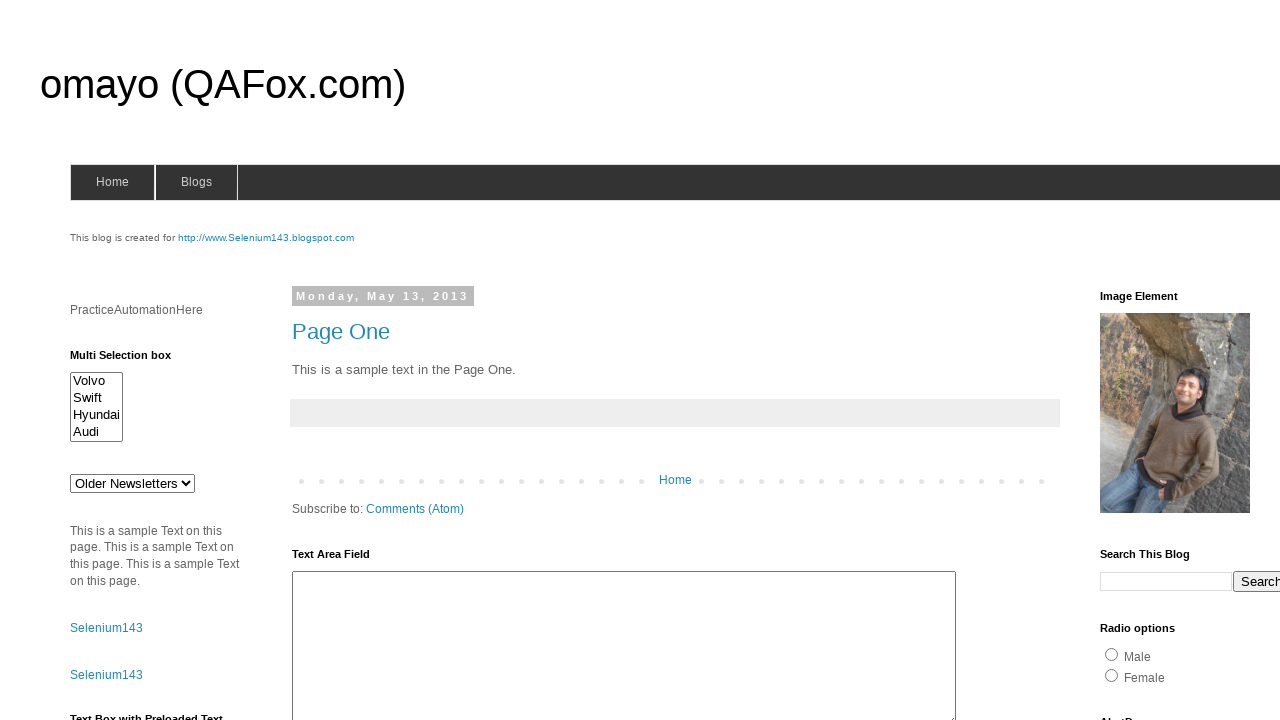

Clicked link to open popup window at (132, 360) on text='Open a popup window'
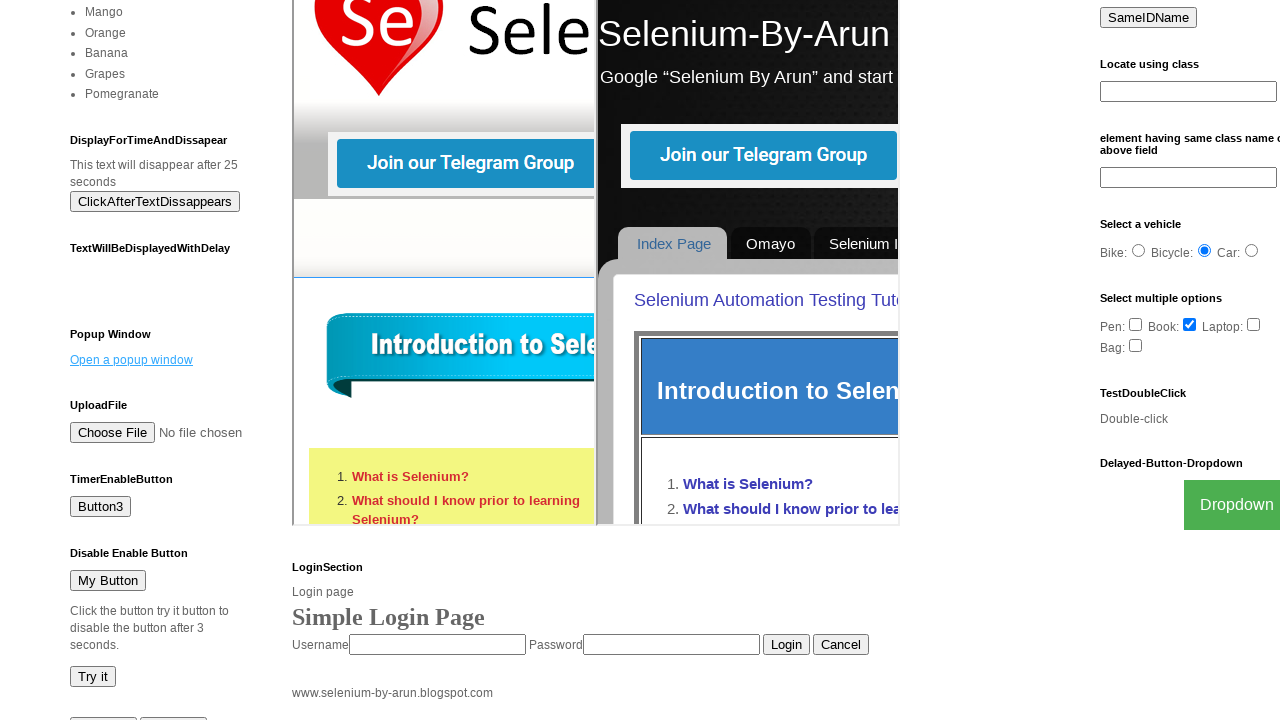

Clicked Blogger link to open new window at (753, 673) on text='Blogger'
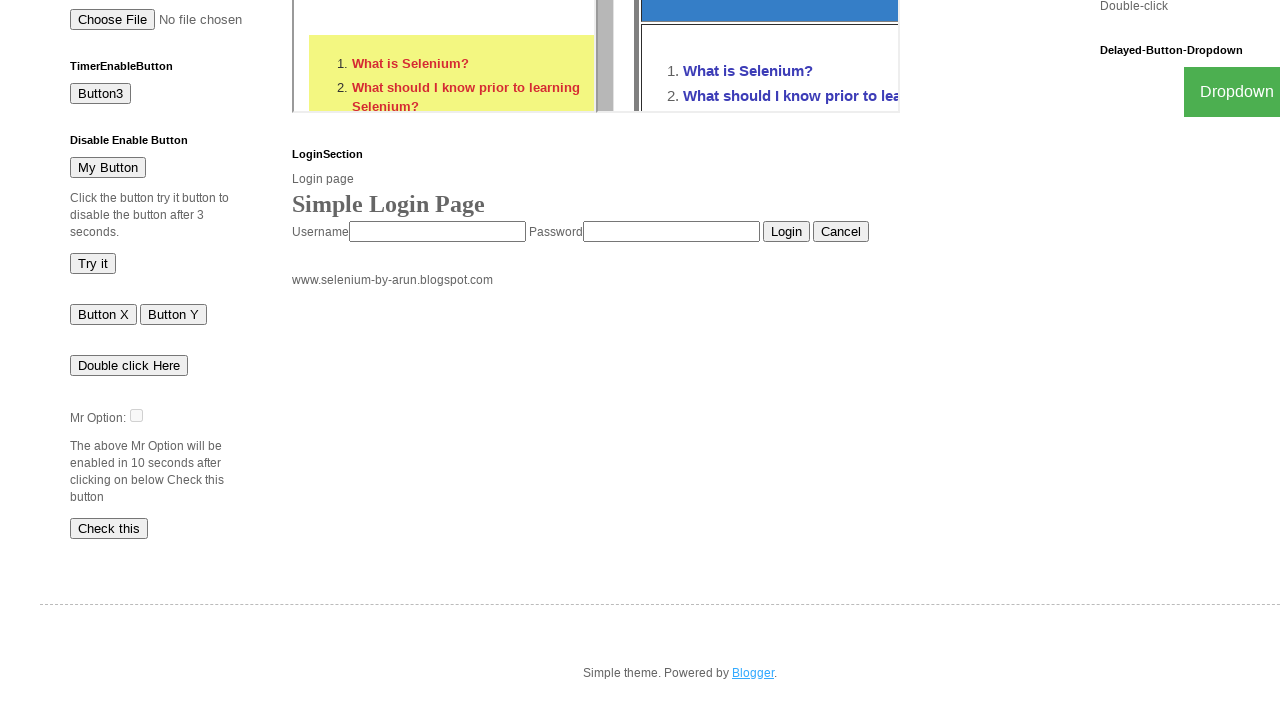

Retrieved all open pages/windows from context
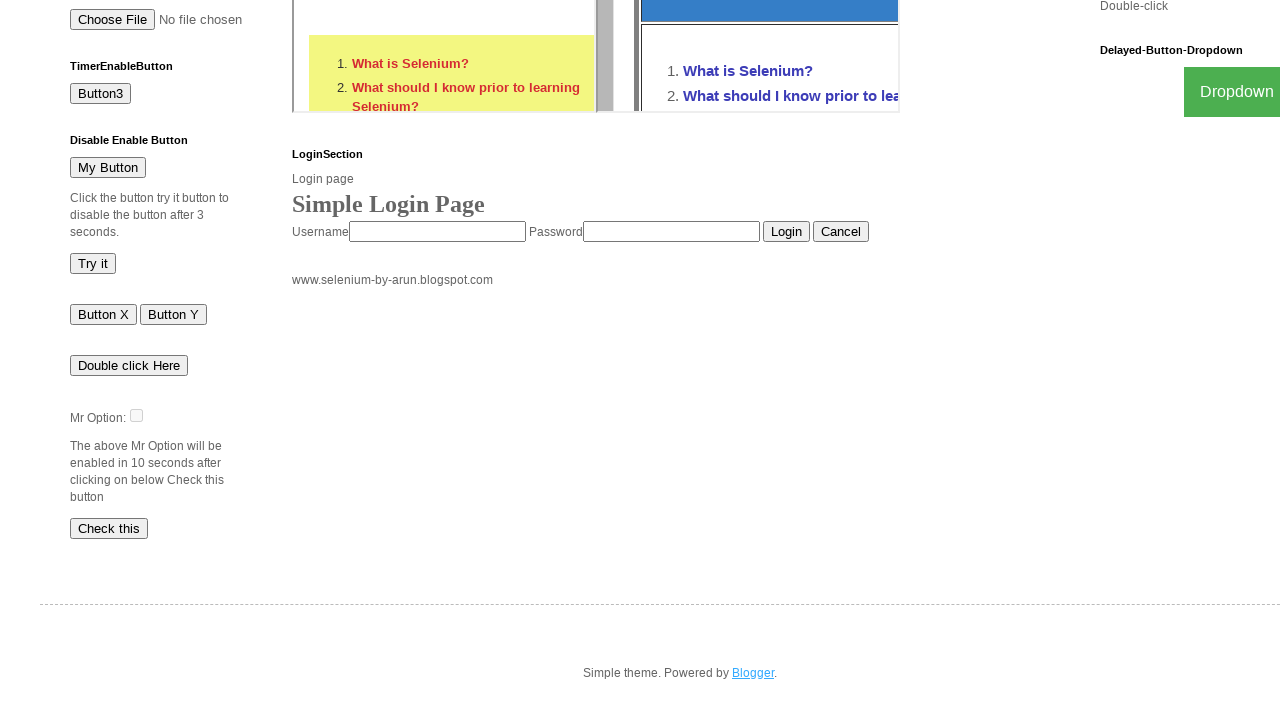

Waited for element in 'New Window' popup to load
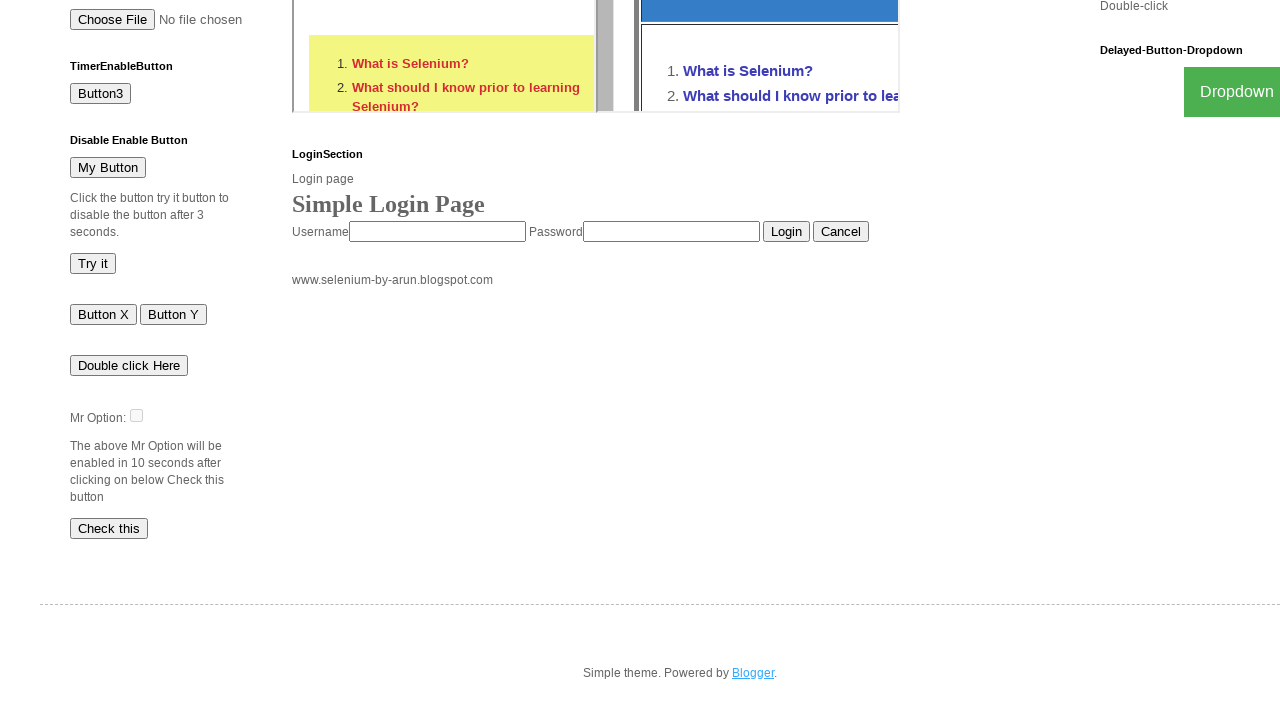

Retrieved text content from popup window element: 'New Window'
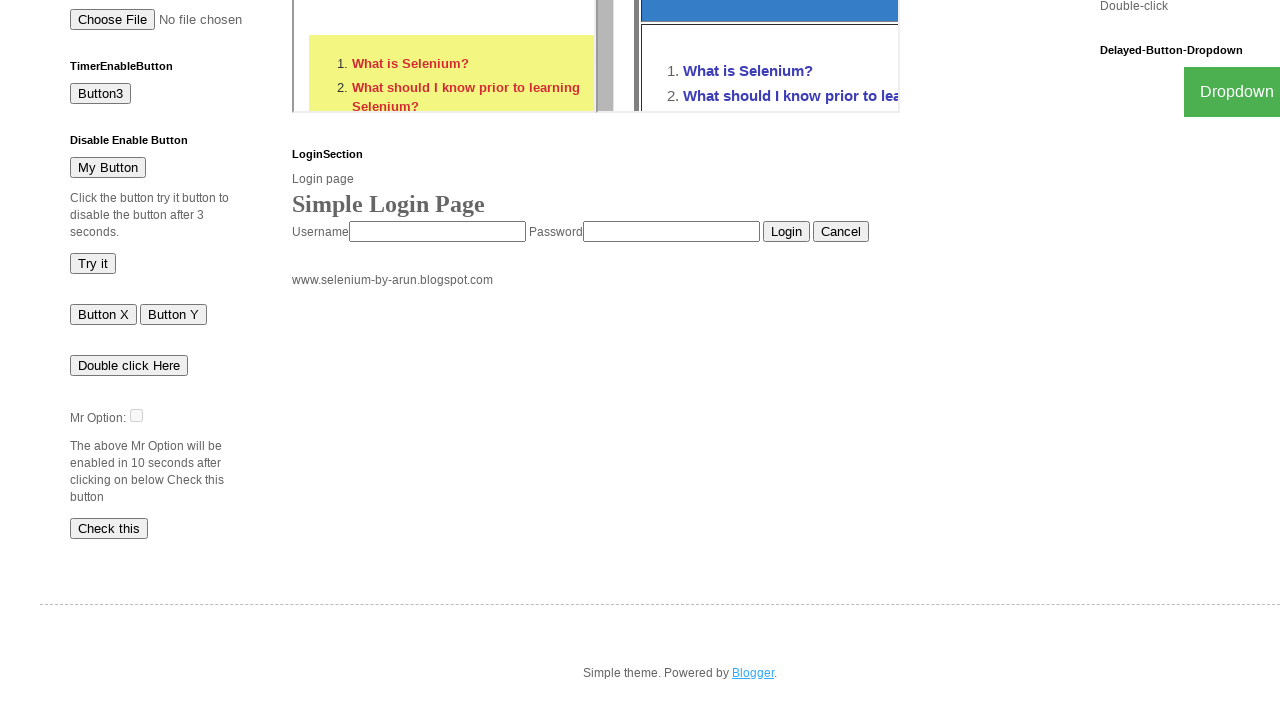

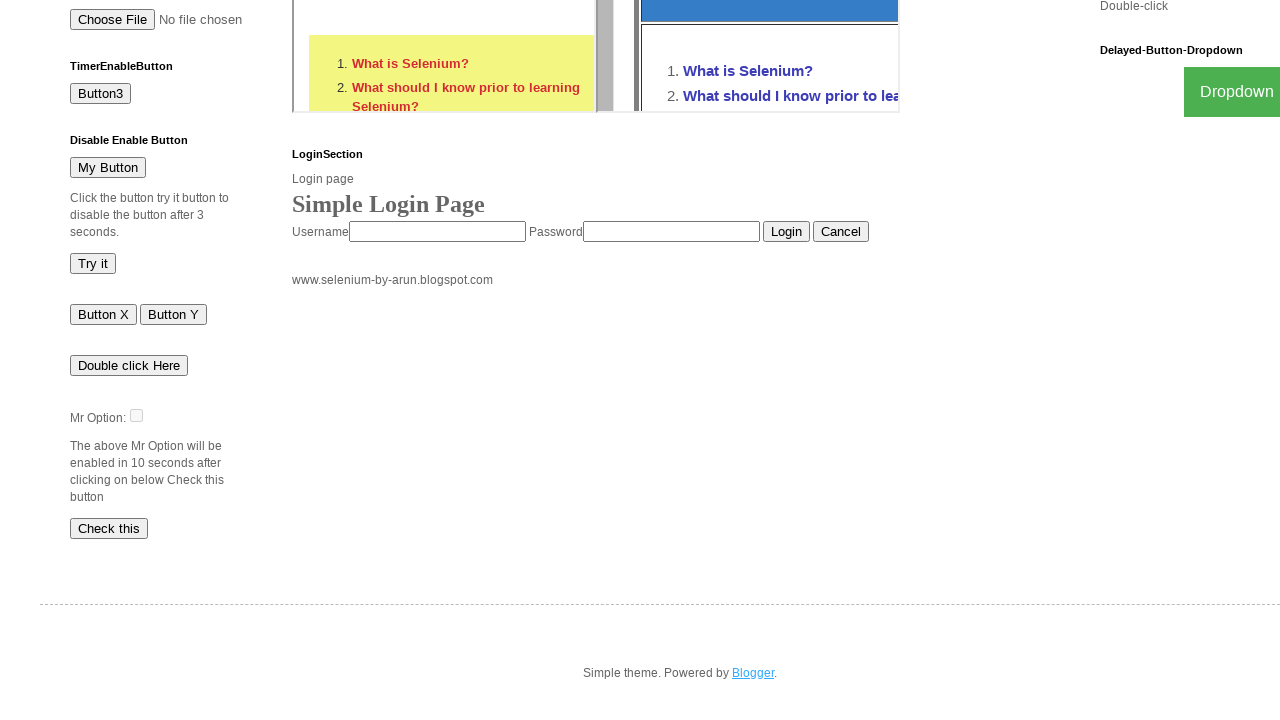